Tests that the complete all checkbox updates state when items are individually completed or cleared

Starting URL: https://demo.playwright.dev/todomvc

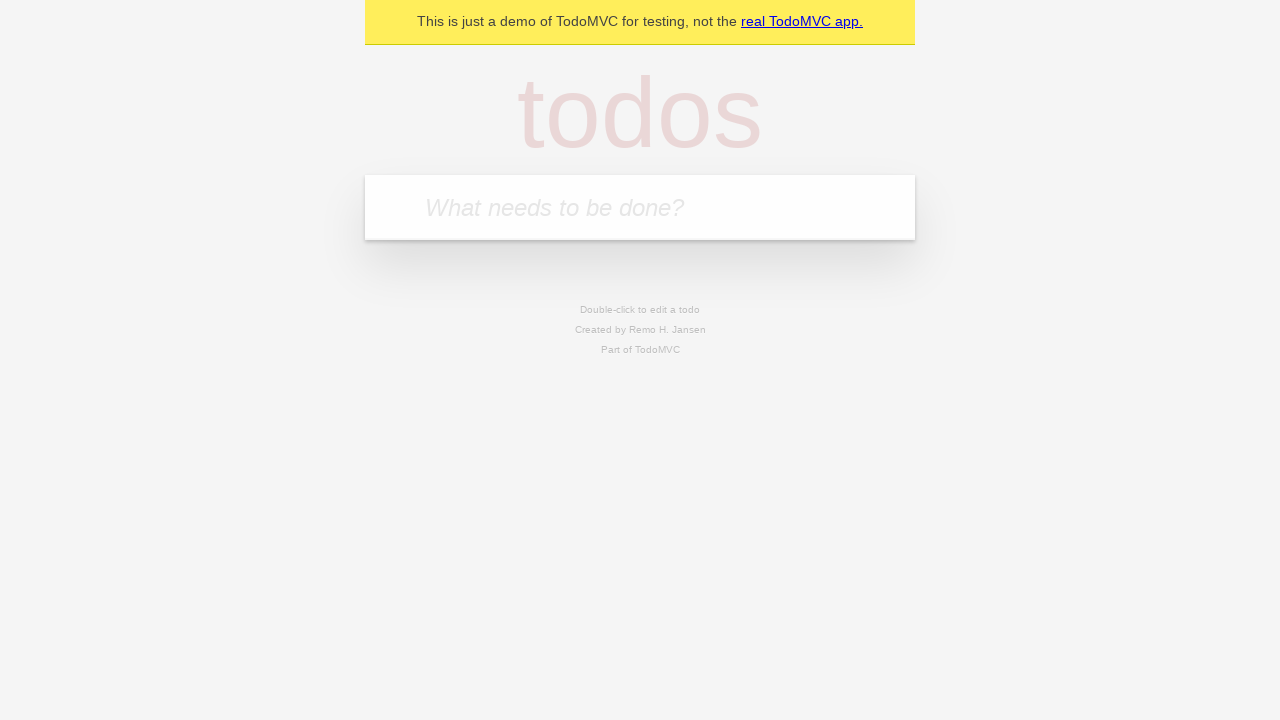

Filled todo input with 'buy some cheese' on internal:attr=[placeholder="What needs to be done?"i]
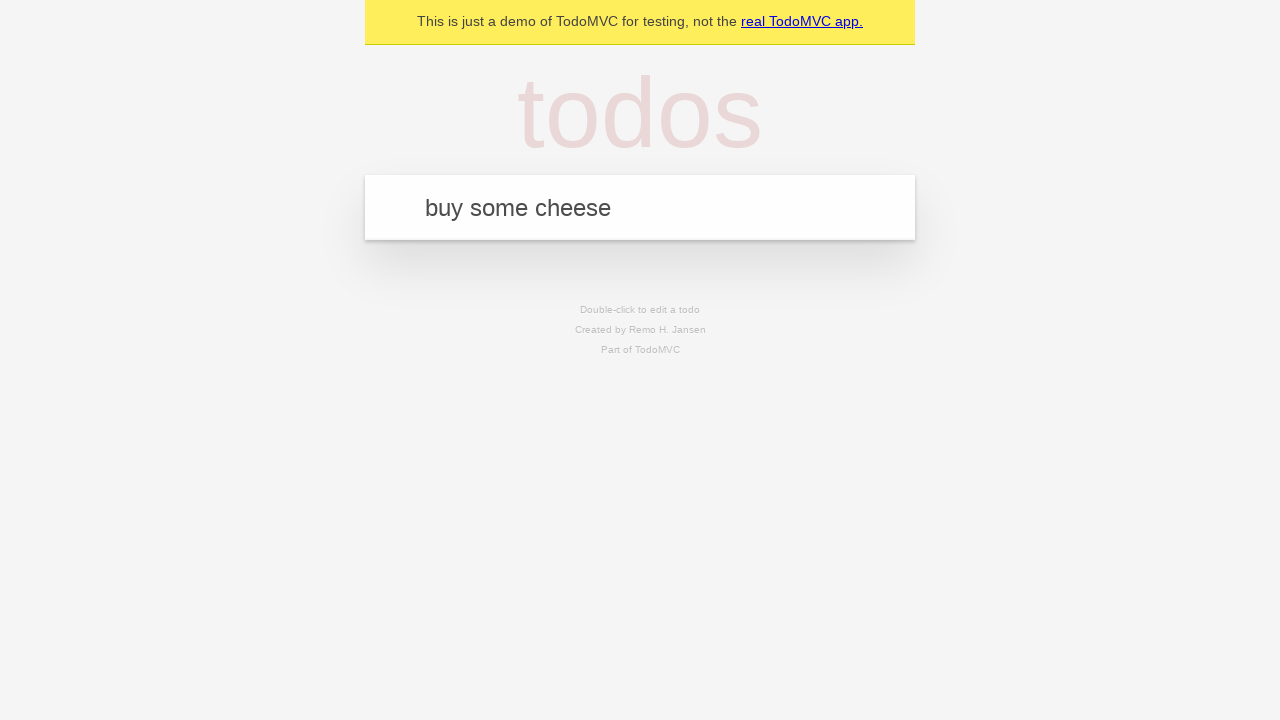

Pressed Enter to add first todo on internal:attr=[placeholder="What needs to be done?"i]
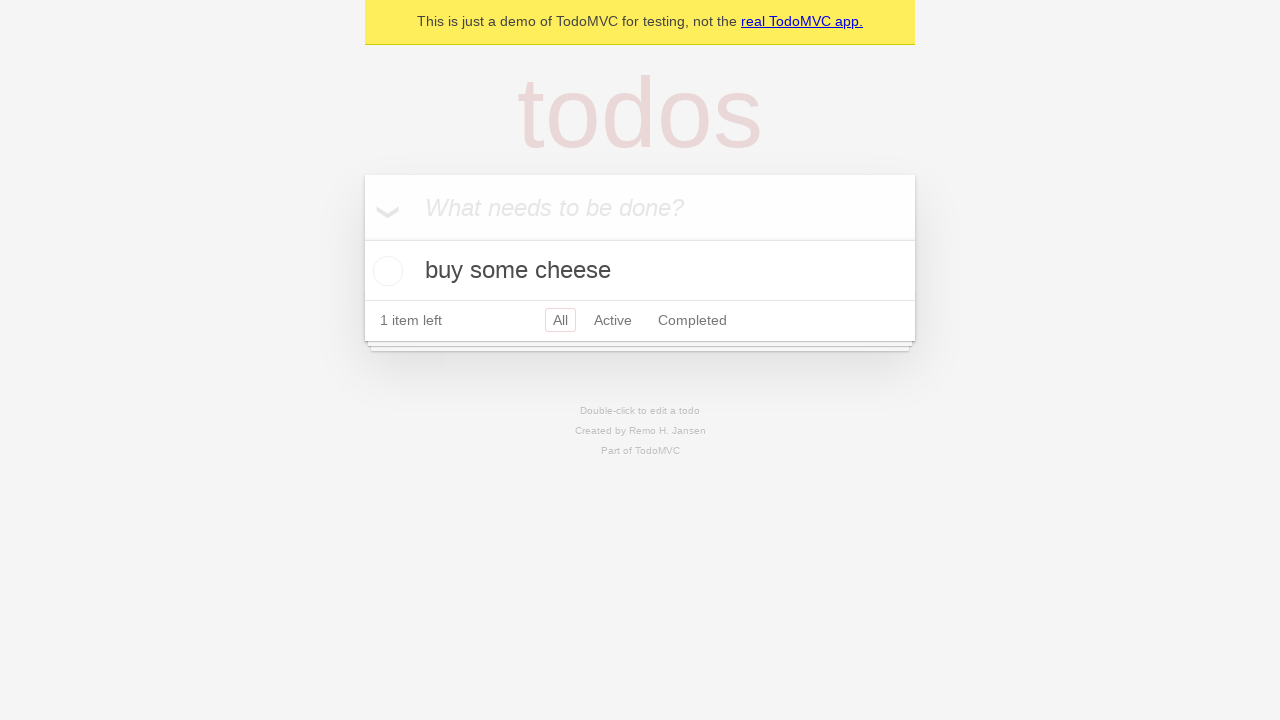

Filled todo input with 'feed the cat' on internal:attr=[placeholder="What needs to be done?"i]
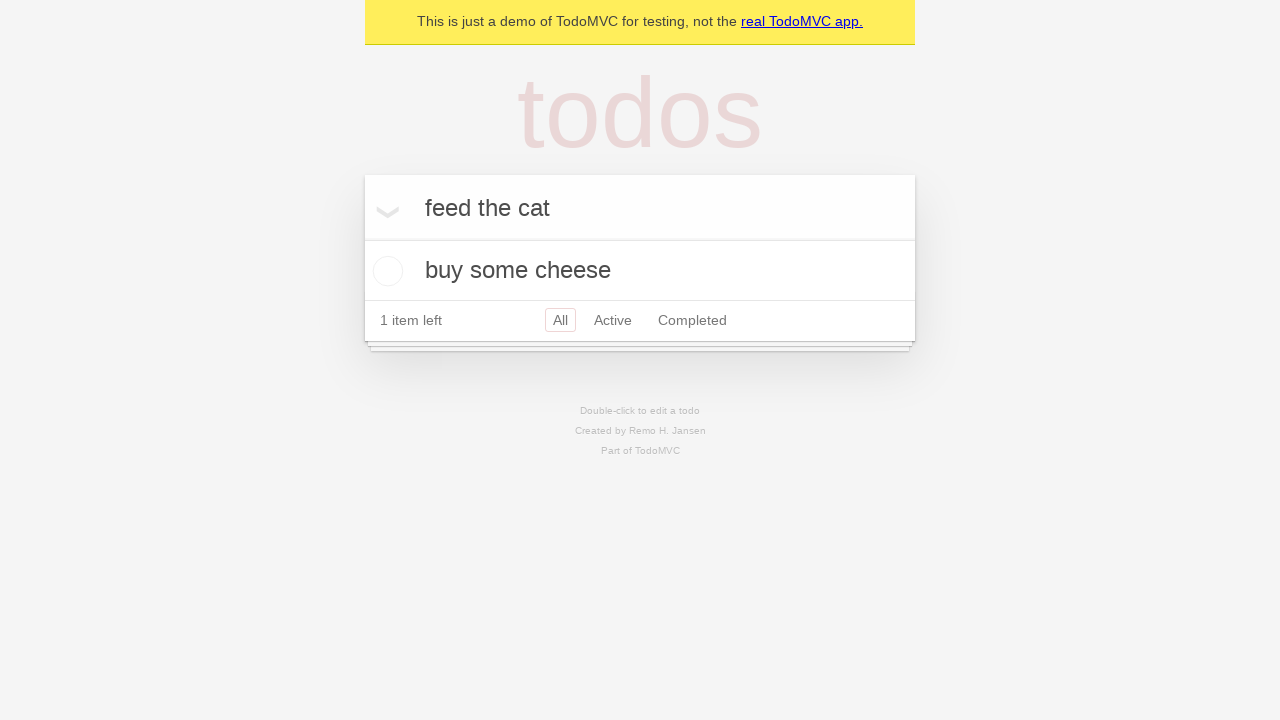

Pressed Enter to add second todo on internal:attr=[placeholder="What needs to be done?"i]
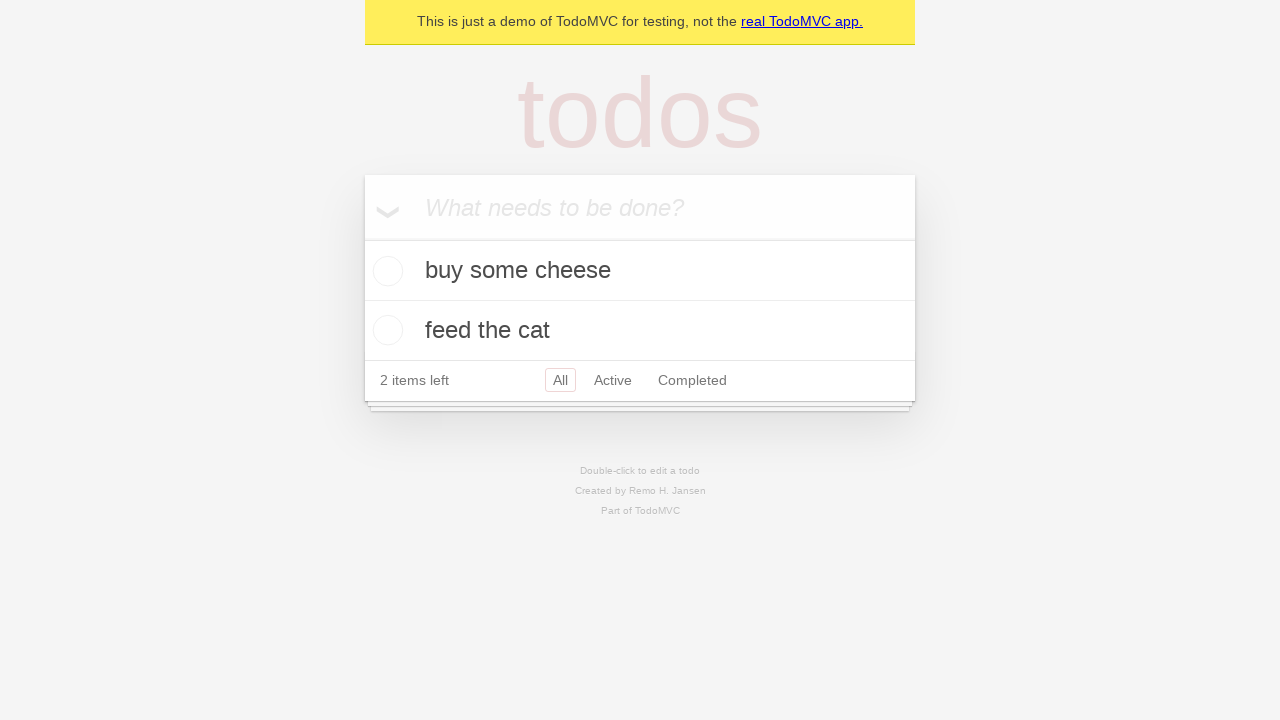

Filled todo input with 'book a doctors appointment' on internal:attr=[placeholder="What needs to be done?"i]
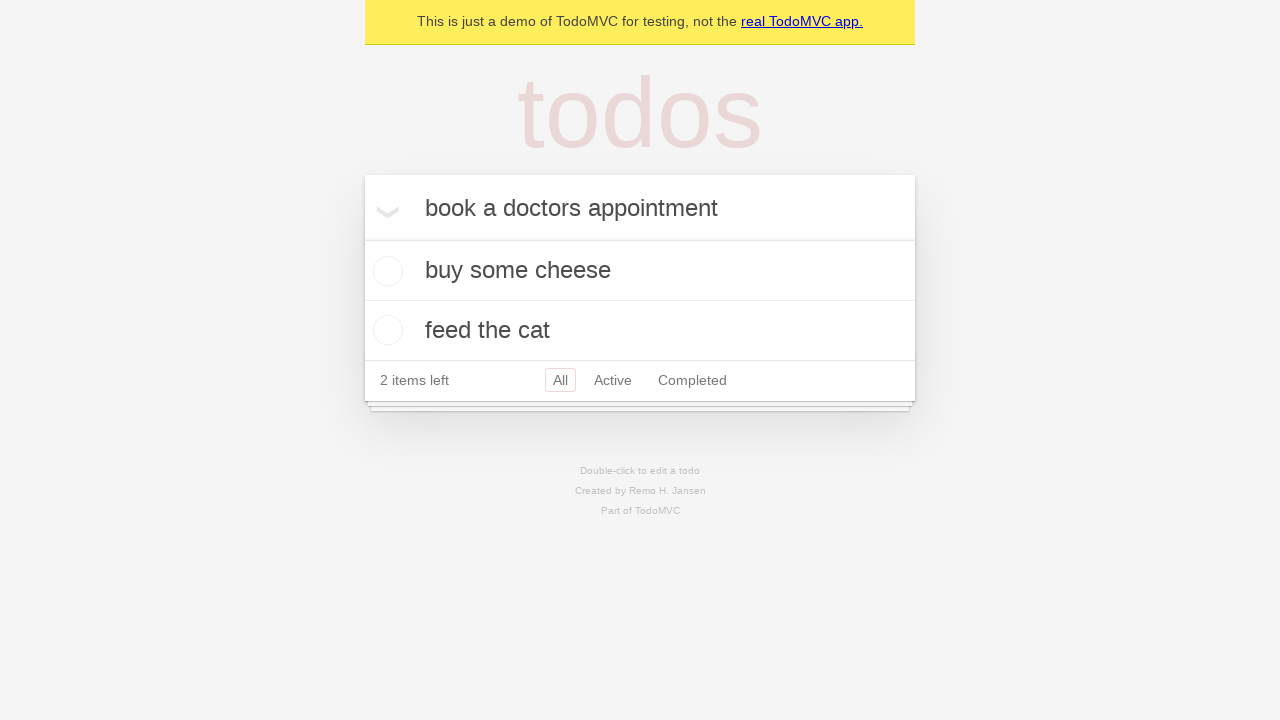

Pressed Enter to add third todo on internal:attr=[placeholder="What needs to be done?"i]
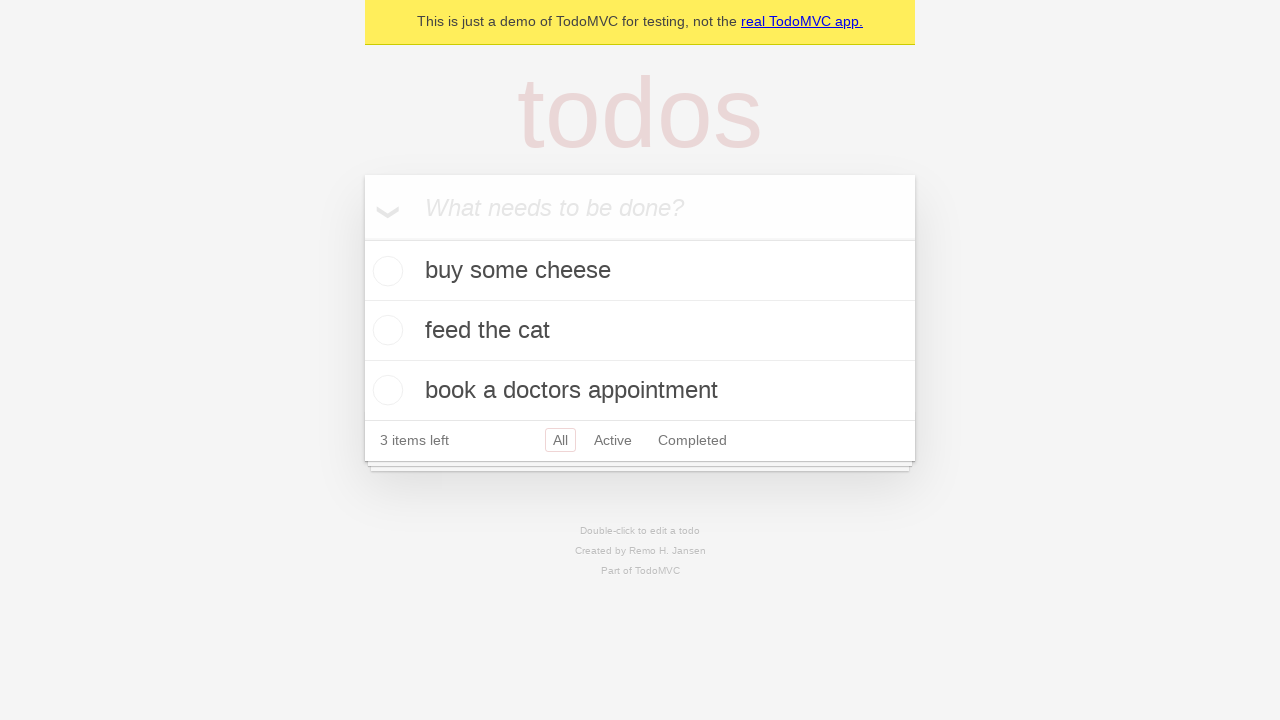

Clicked 'Mark all as complete' checkbox to check all todos at (362, 238) on internal:label="Mark all as complete"i
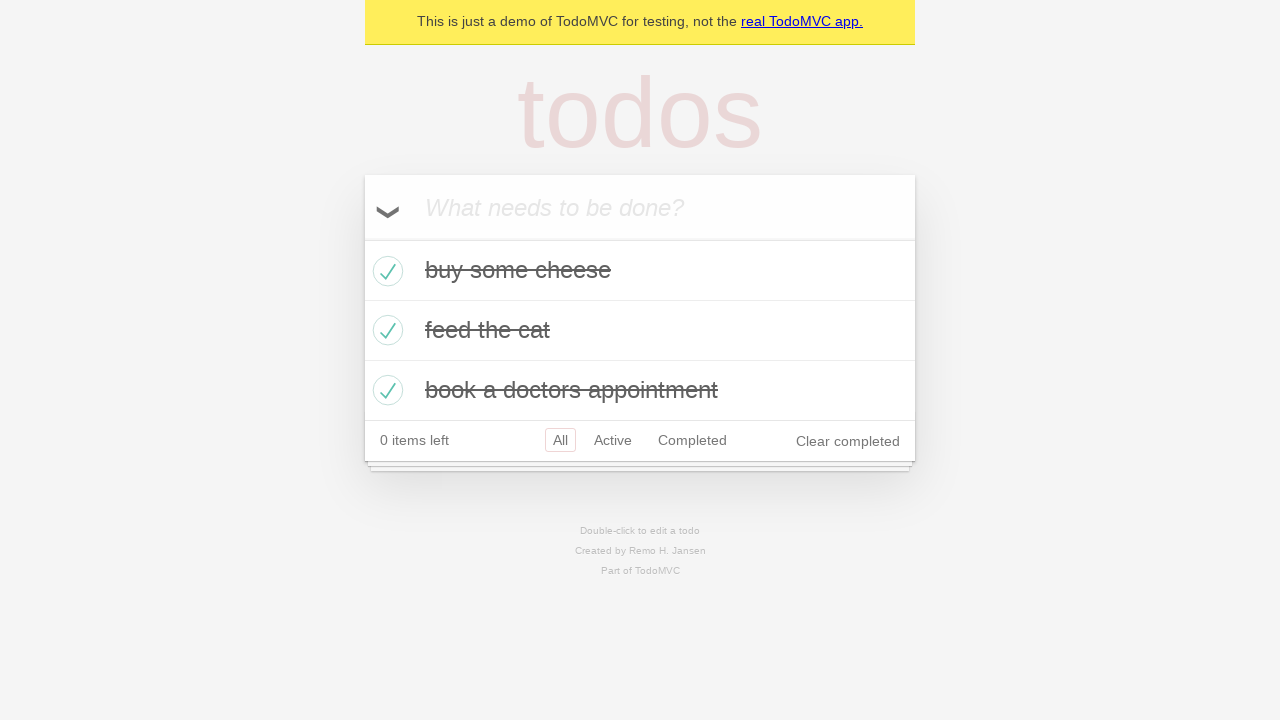

Unchecked first todo, expecting complete-all checkbox to be unchecked at (385, 271) on internal:testid=[data-testid="todo-item"s] >> nth=0 >> internal:role=checkbox
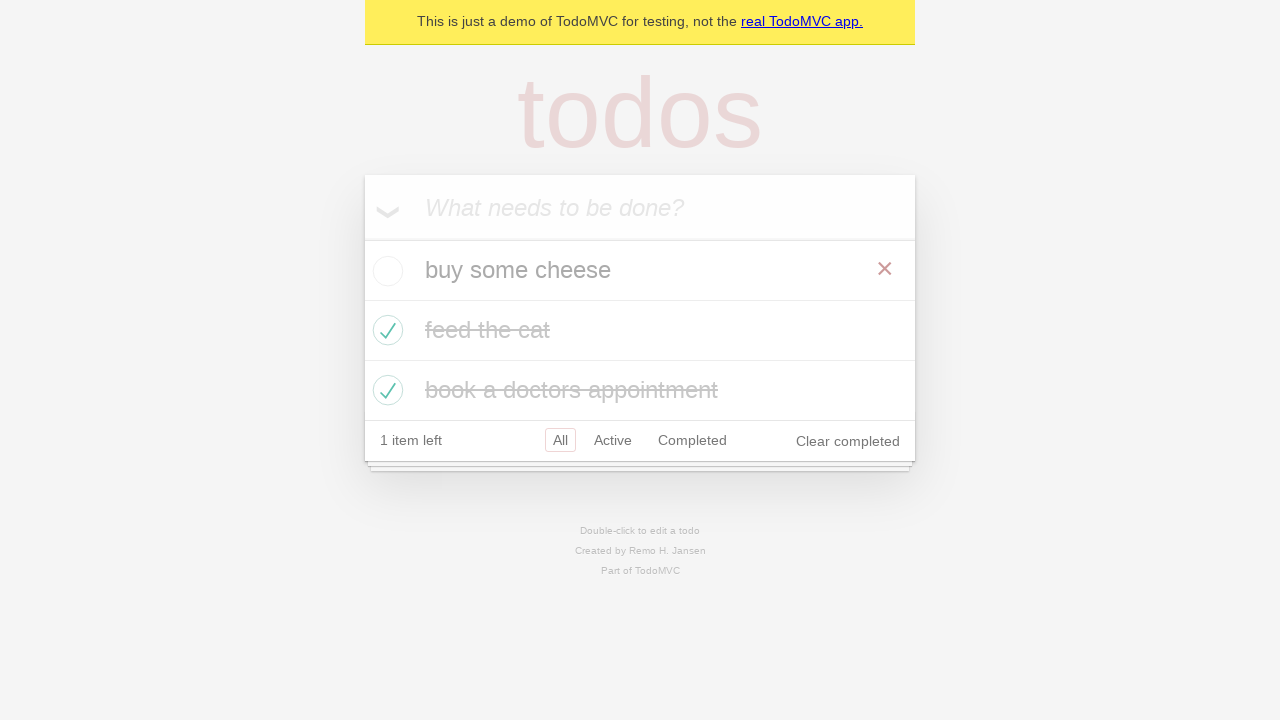

Re-checked first todo, expecting complete-all checkbox to remain checked since all todos are now complete at (385, 271) on internal:testid=[data-testid="todo-item"s] >> nth=0 >> internal:role=checkbox
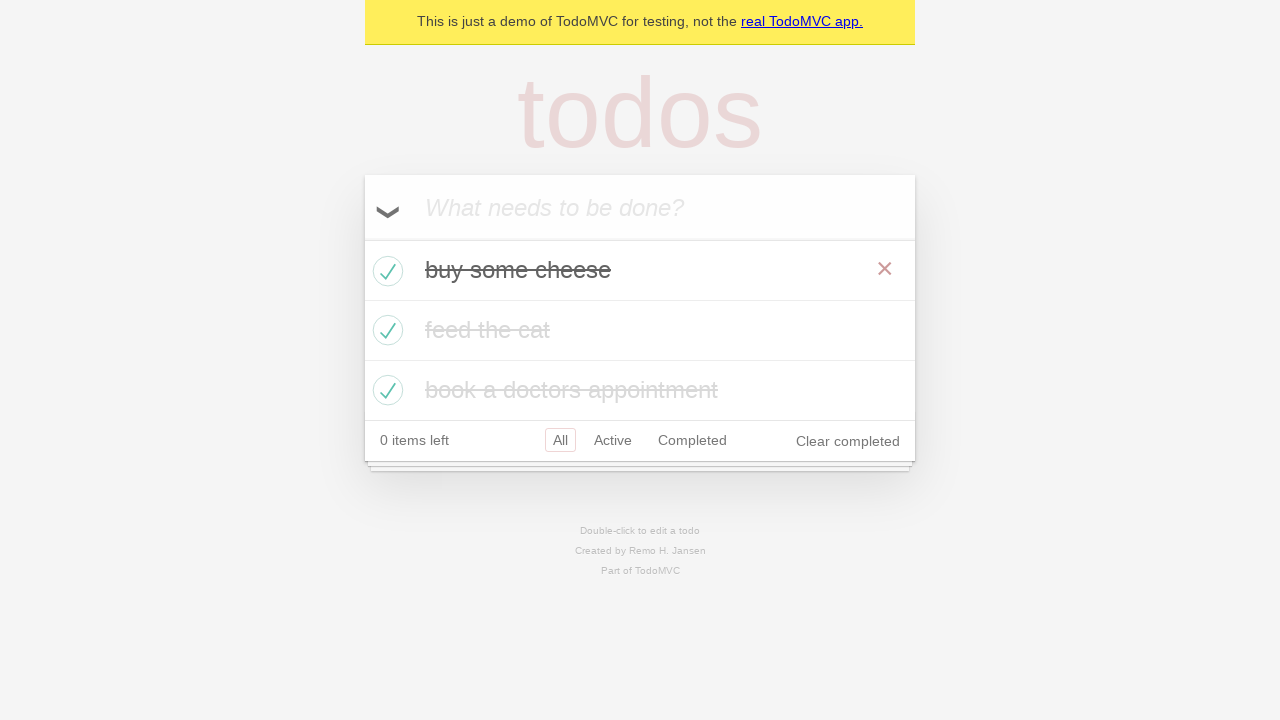

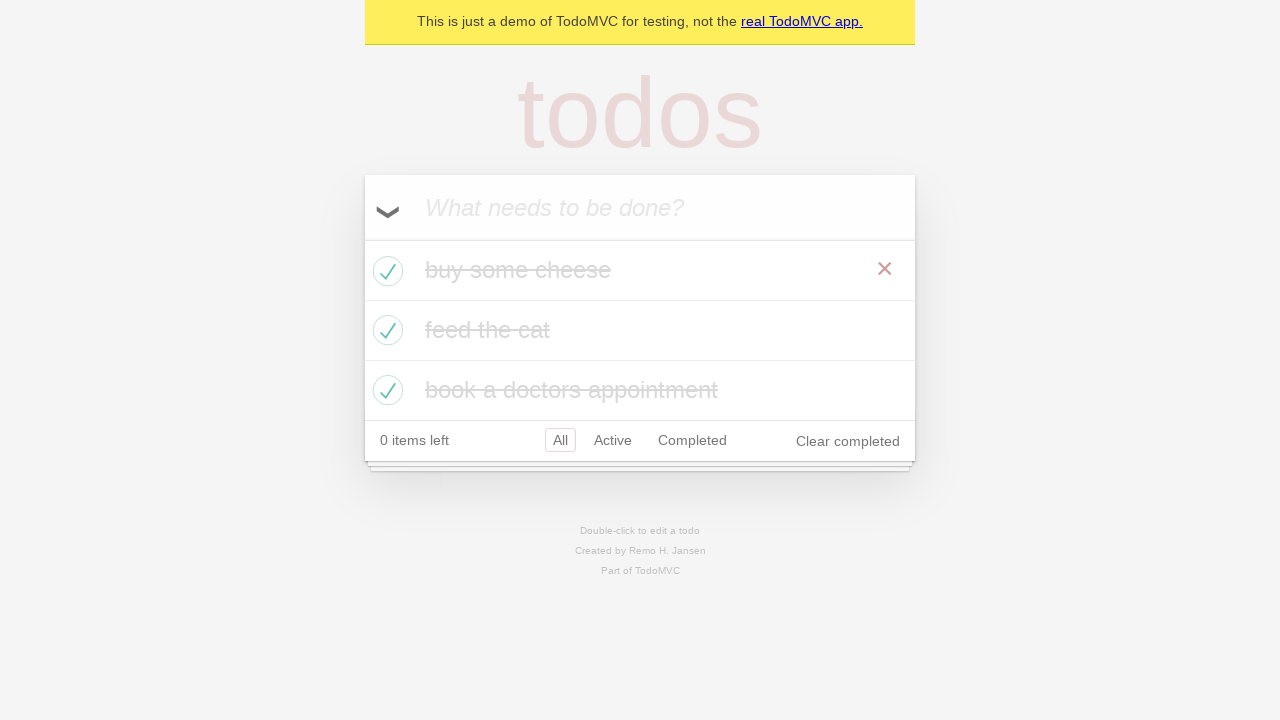